Validates that the OrangeHRM demo page loads correctly by checking that the page title equals "OrangeHRM"

Starting URL: https://opensource-demo.orangehrmlive.com/

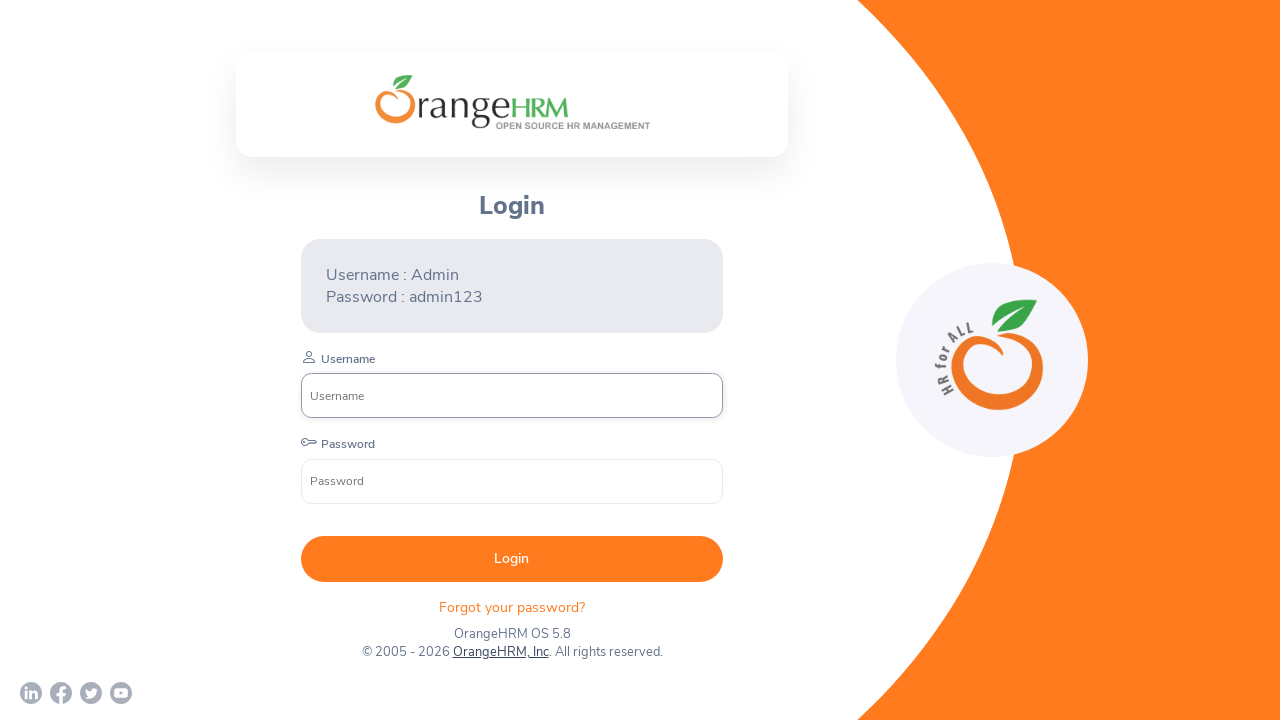

Waited for page to reach domcontentloaded state
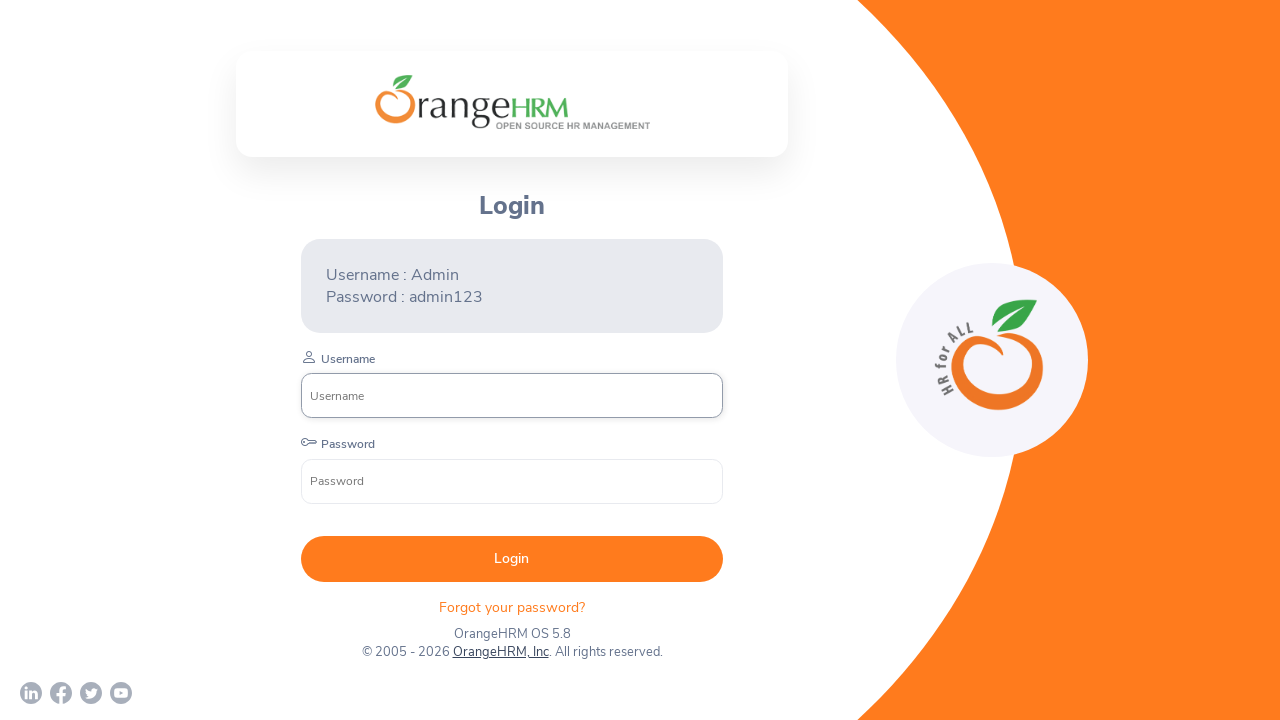

Validated page title equals 'OrangeHRM'
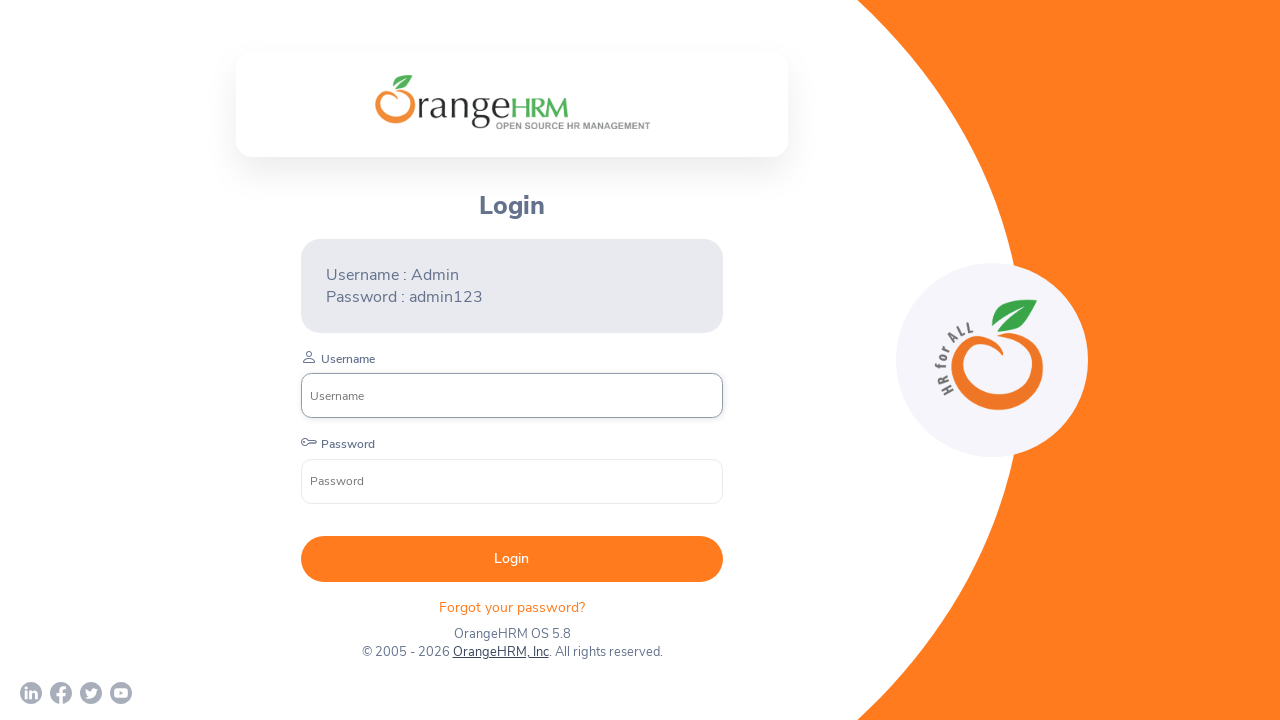

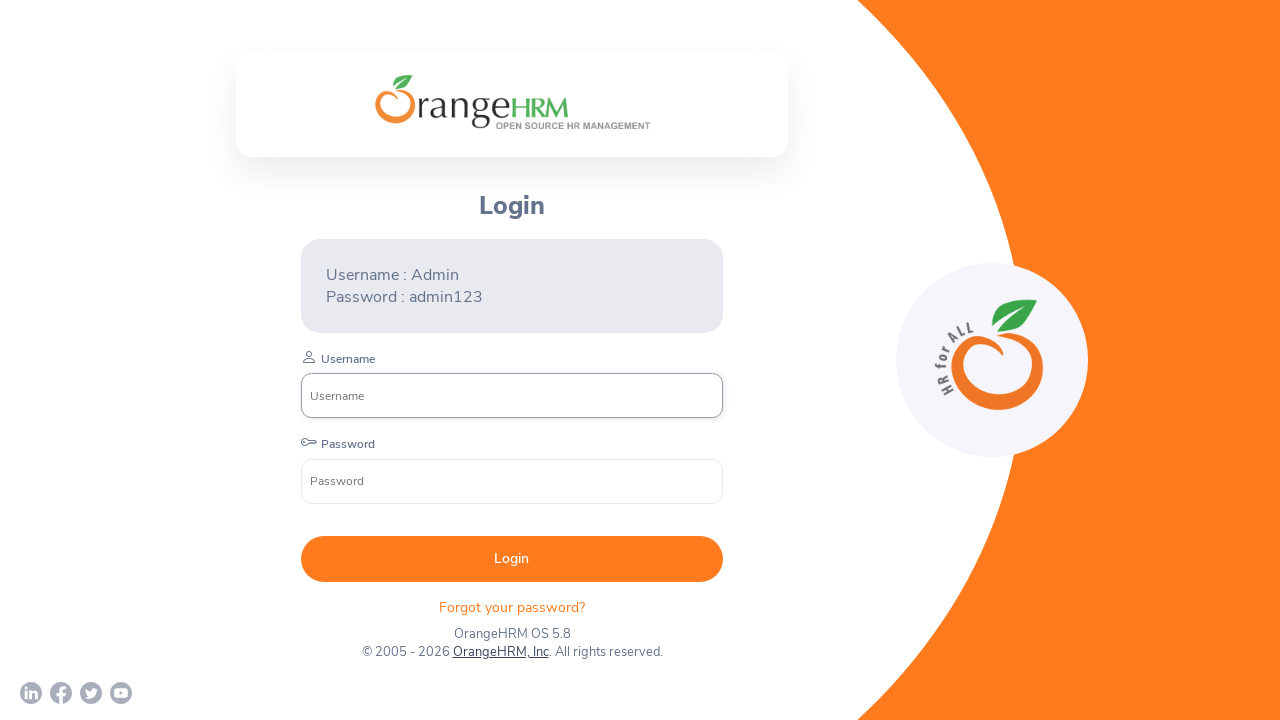